Tests product navigation and verifies Nokia Lumia 1520 price is displayed

Starting URL: https://www.demoblaze.com/

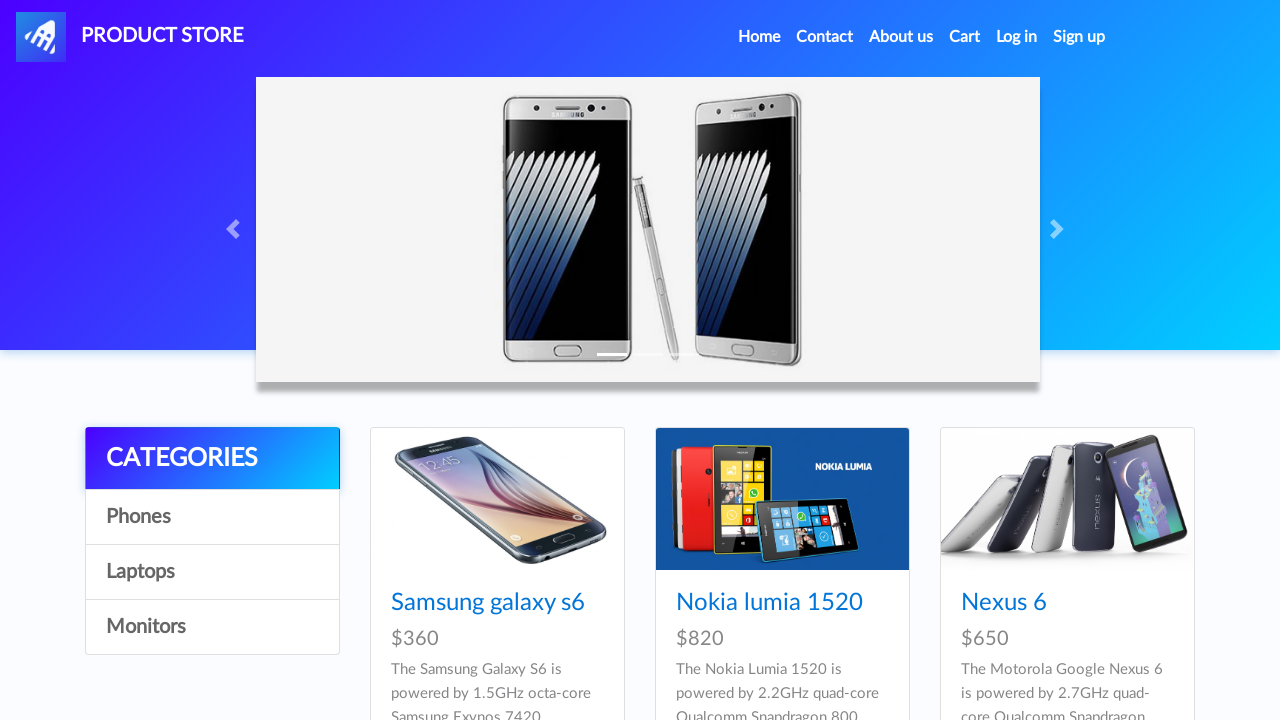

Clicked on Nokia Lumia 1520 product link at (782, 499) on div a[href='prod.html?idp_=2']
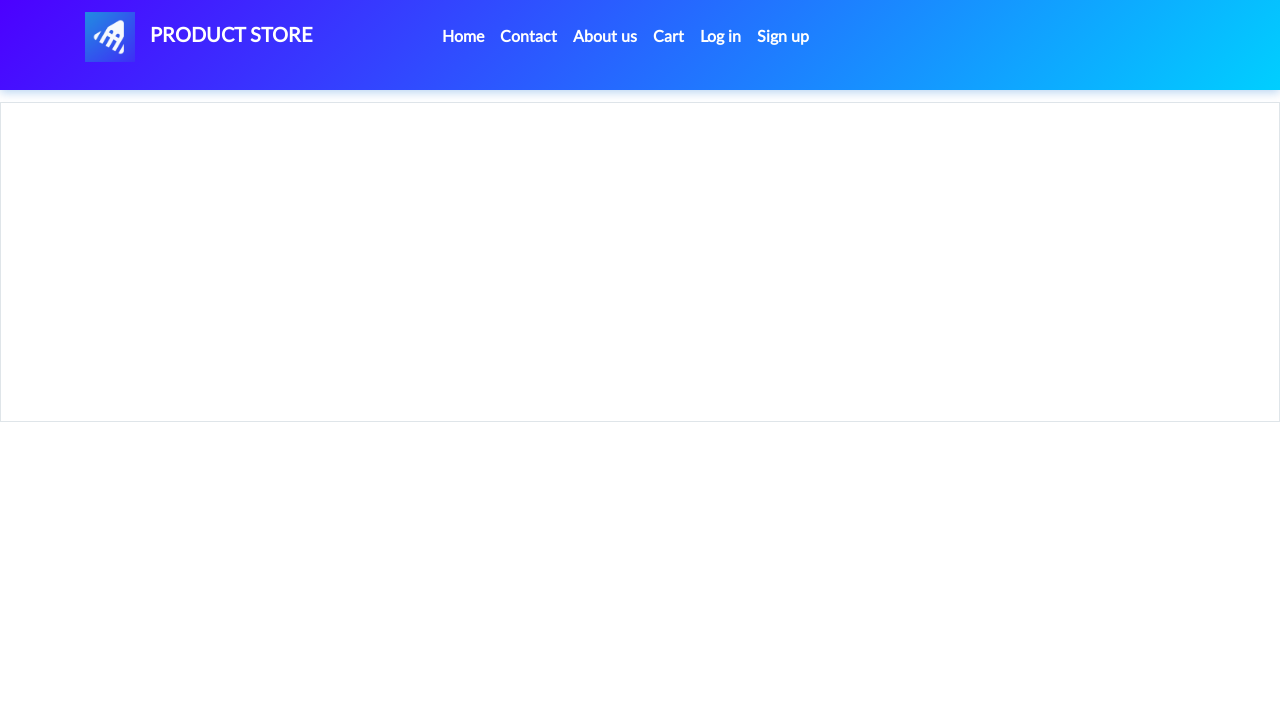

Verified Nokia Lumia 1520 price ($820) is displayed
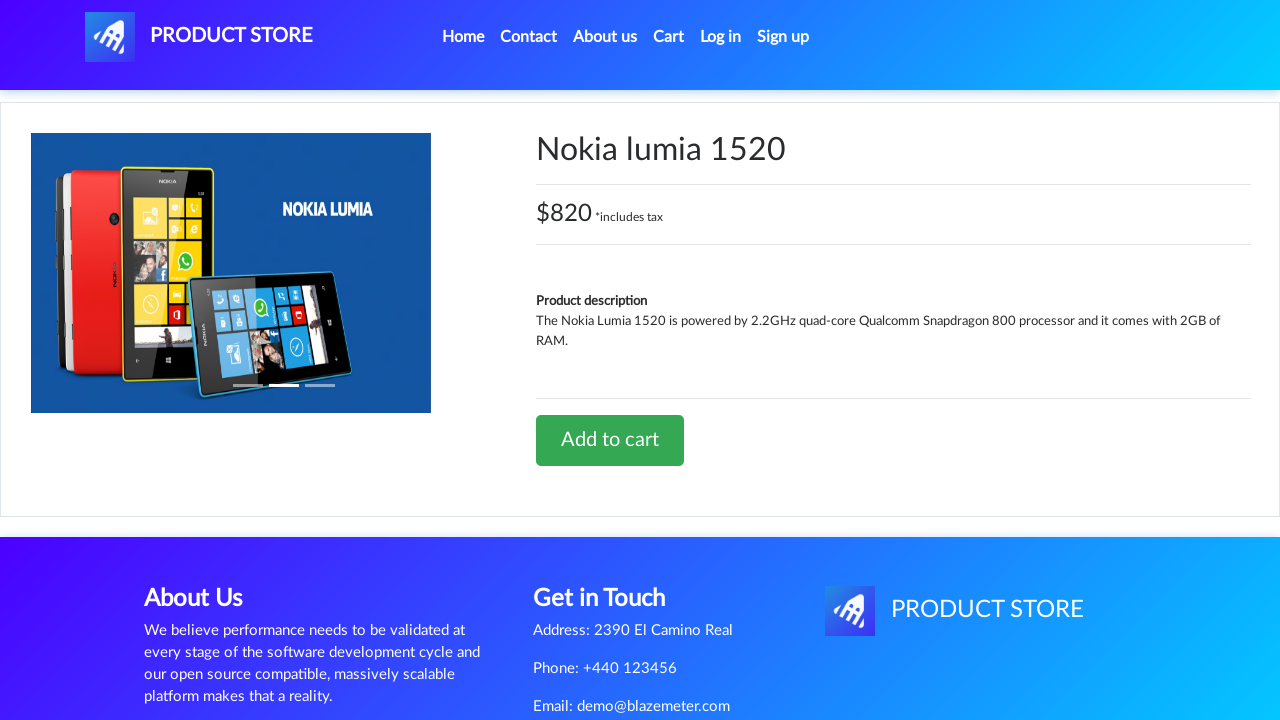

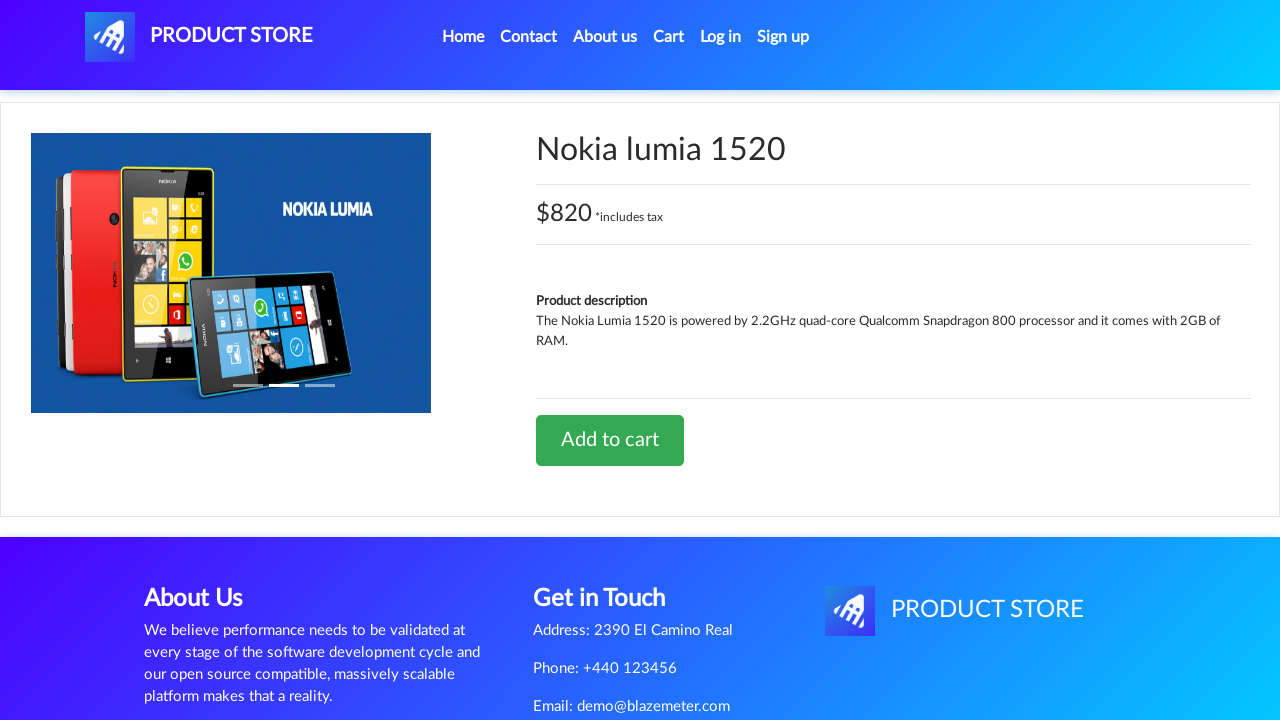